Tests that entered text is trimmed when editing a todo

Starting URL: https://demo.playwright.dev/todomvc

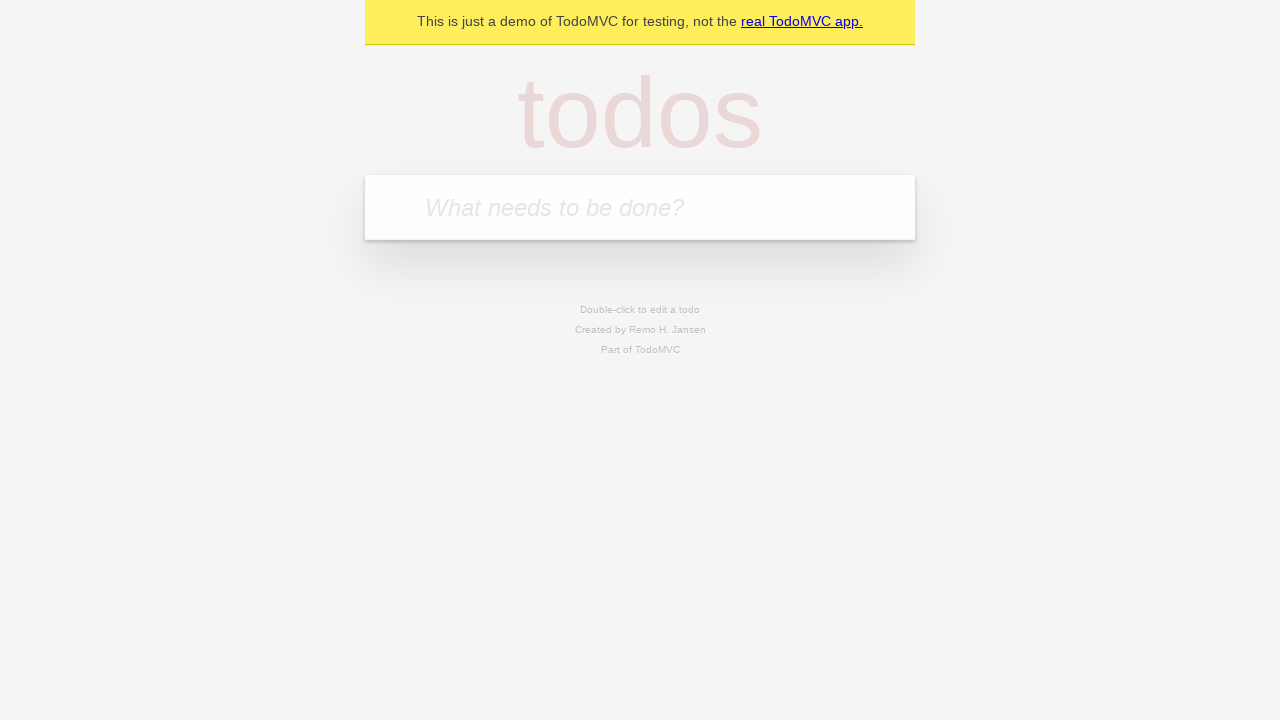

Filled todo input with 'buy some cheese' on internal:attr=[placeholder="What needs to be done?"i]
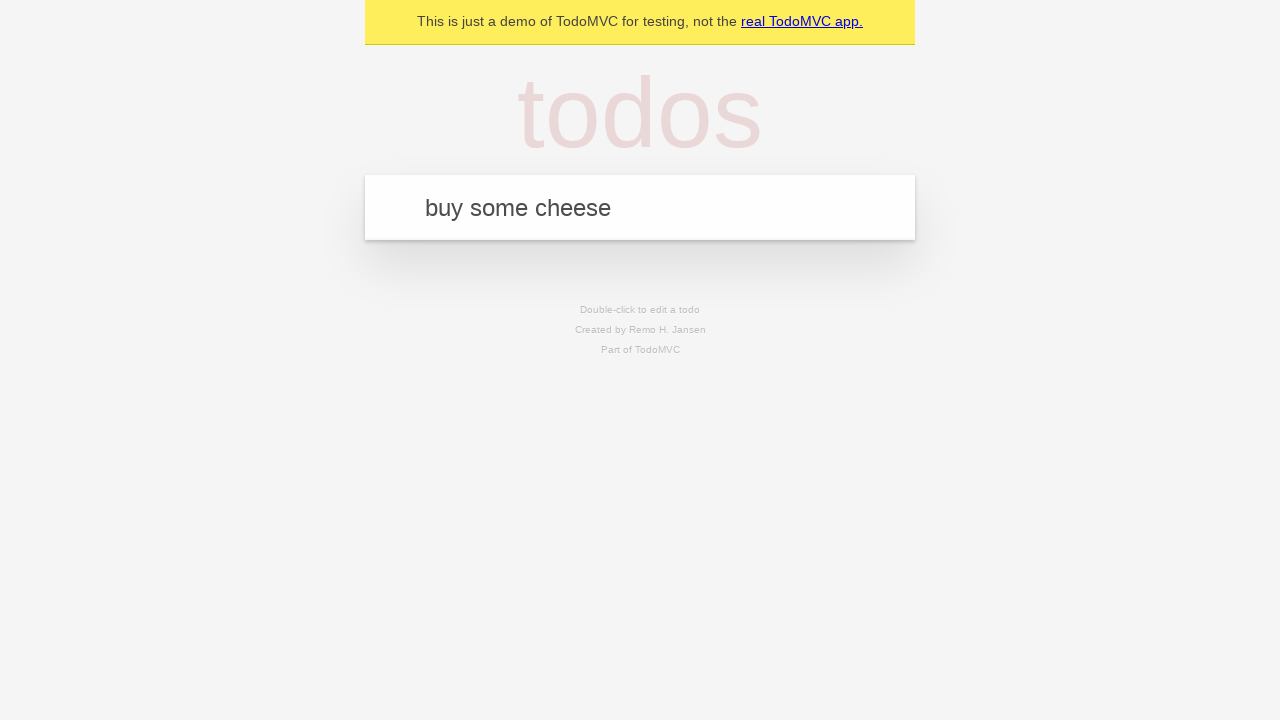

Pressed Enter to create first todo on internal:attr=[placeholder="What needs to be done?"i]
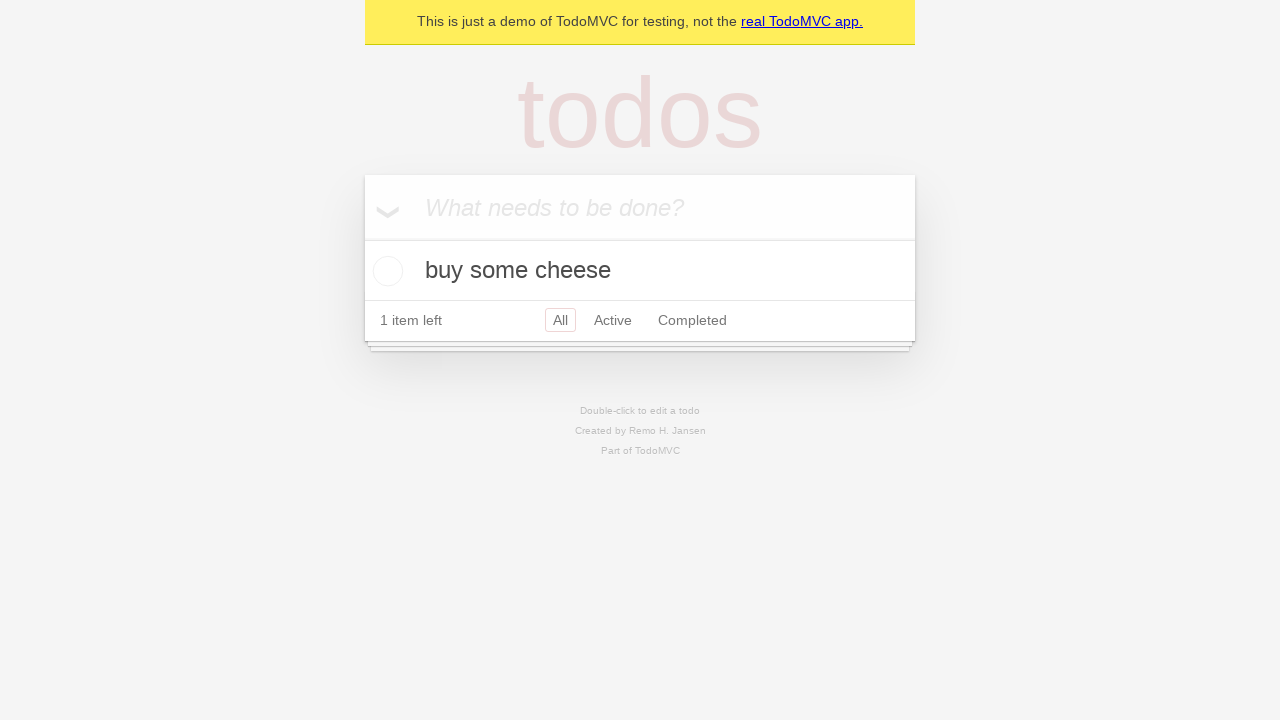

Filled todo input with 'feed the cat' on internal:attr=[placeholder="What needs to be done?"i]
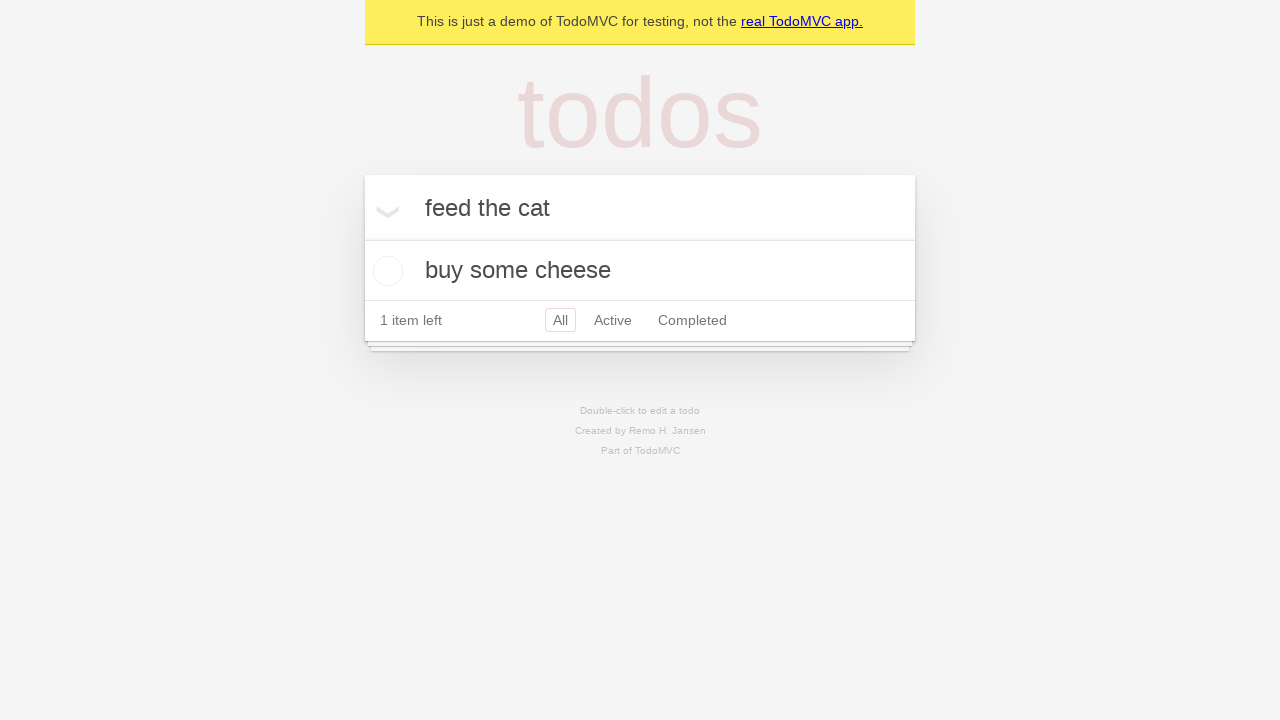

Pressed Enter to create second todo on internal:attr=[placeholder="What needs to be done?"i]
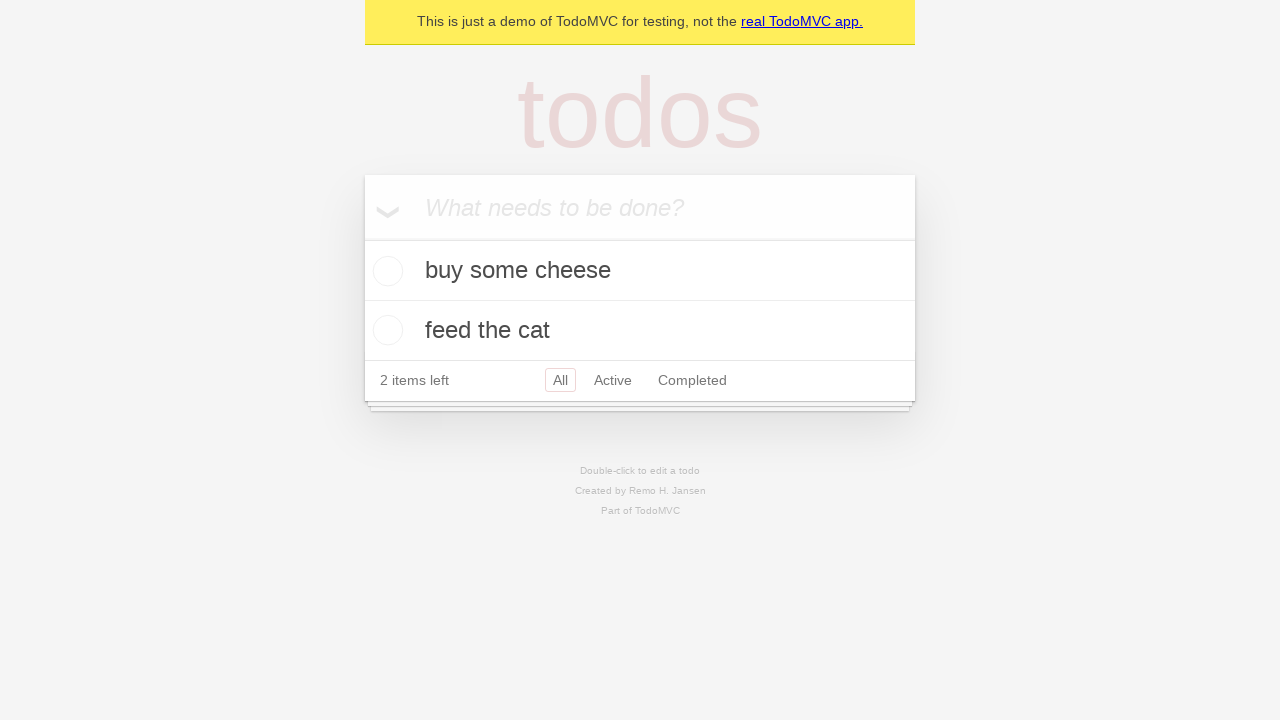

Filled todo input with 'book a doctors appointment' on internal:attr=[placeholder="What needs to be done?"i]
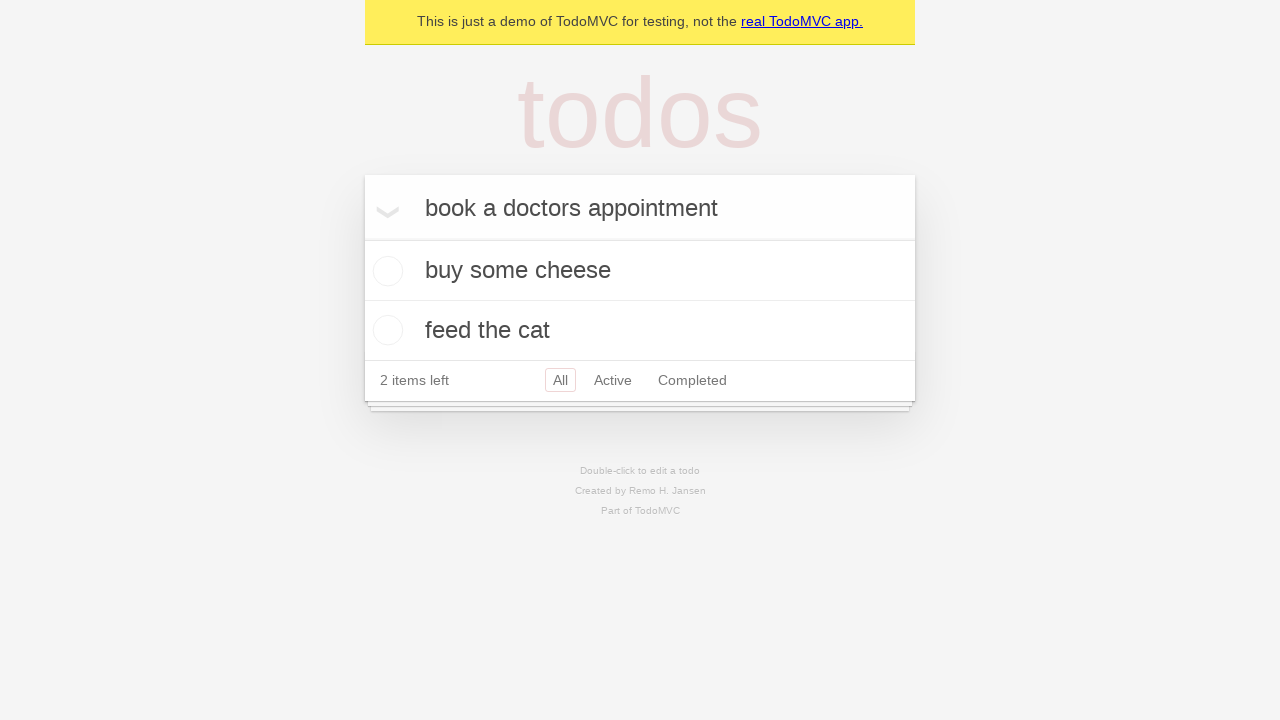

Pressed Enter to create third todo on internal:attr=[placeholder="What needs to be done?"i]
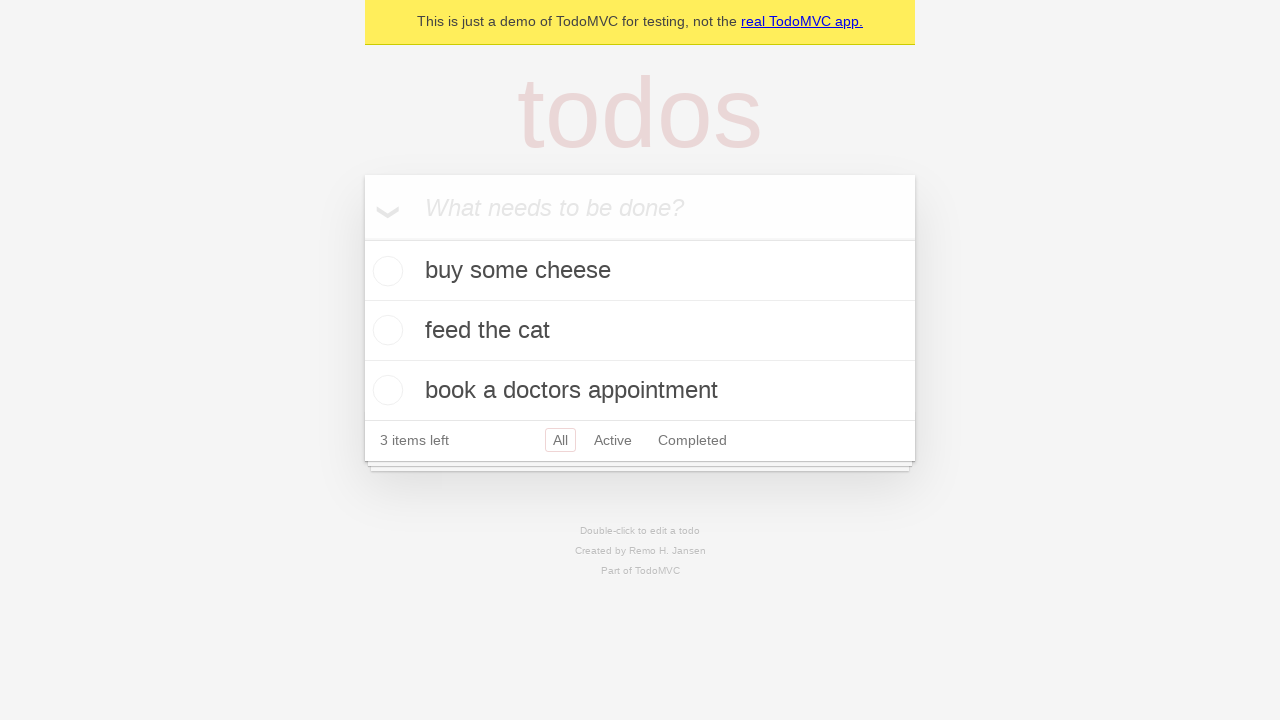

Double-clicked second todo to enter edit mode at (640, 331) on internal:testid=[data-testid="todo-item"s] >> nth=1
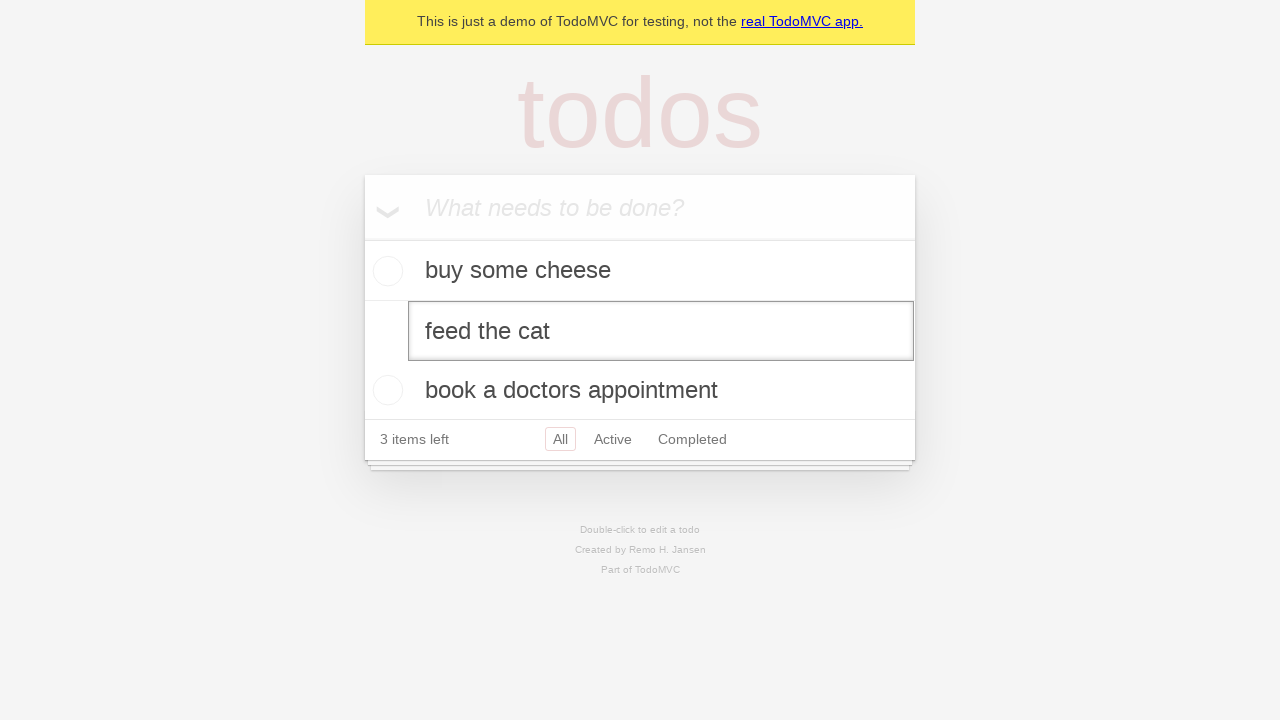

Filled edit field with text containing leading and trailing whitespace on internal:testid=[data-testid="todo-item"s] >> nth=1 >> internal:role=textbox[nam
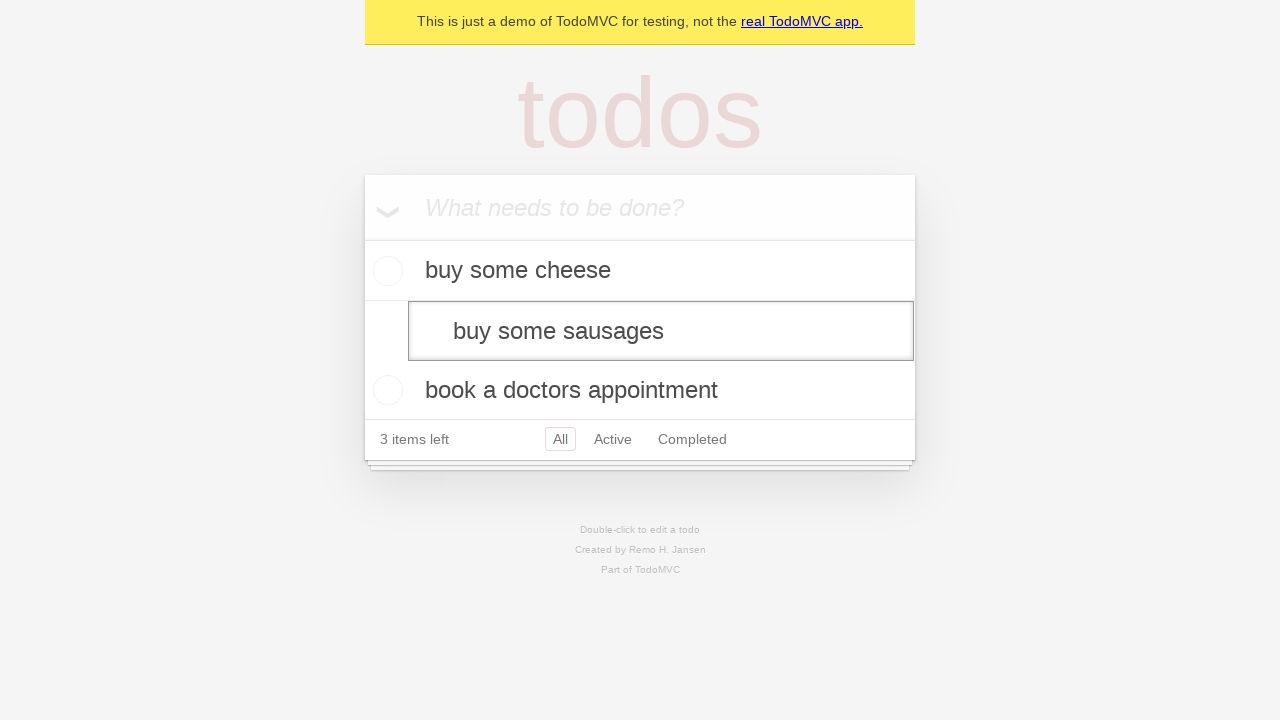

Pressed Enter to save edited todo on internal:testid=[data-testid="todo-item"s] >> nth=1 >> internal:role=textbox[nam
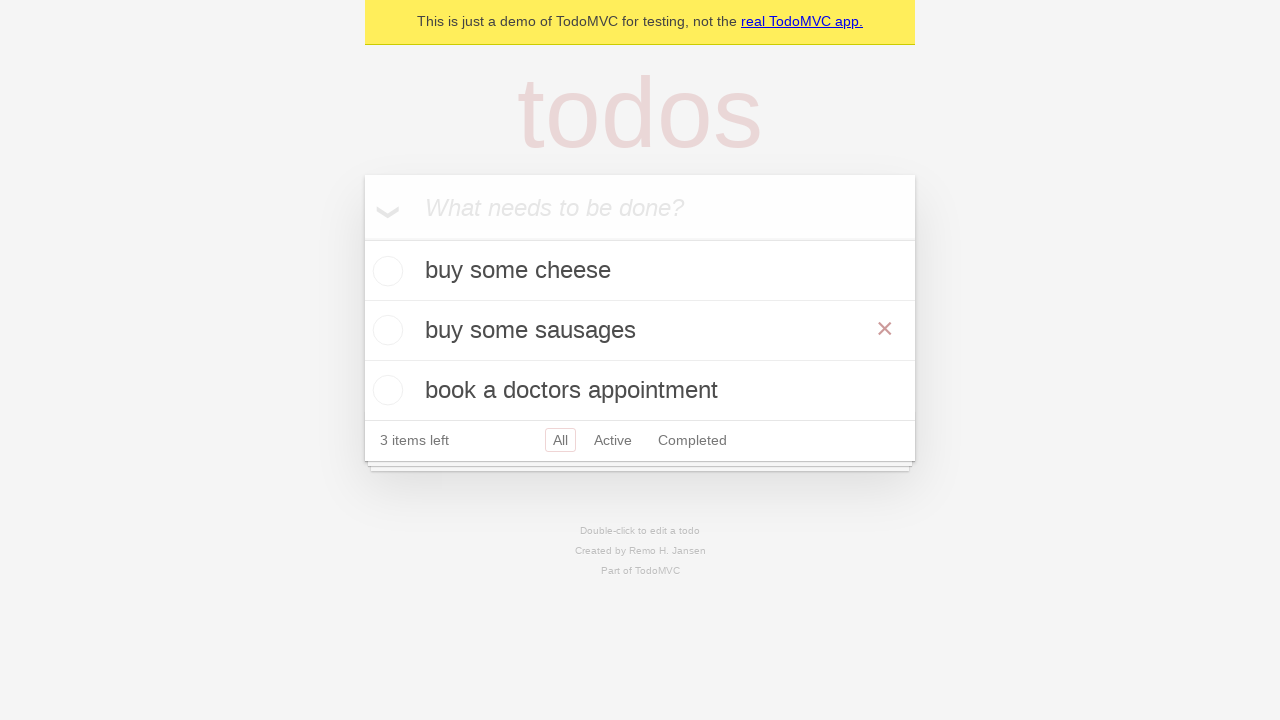

Todo title element loaded after edit, verifying text was trimmed
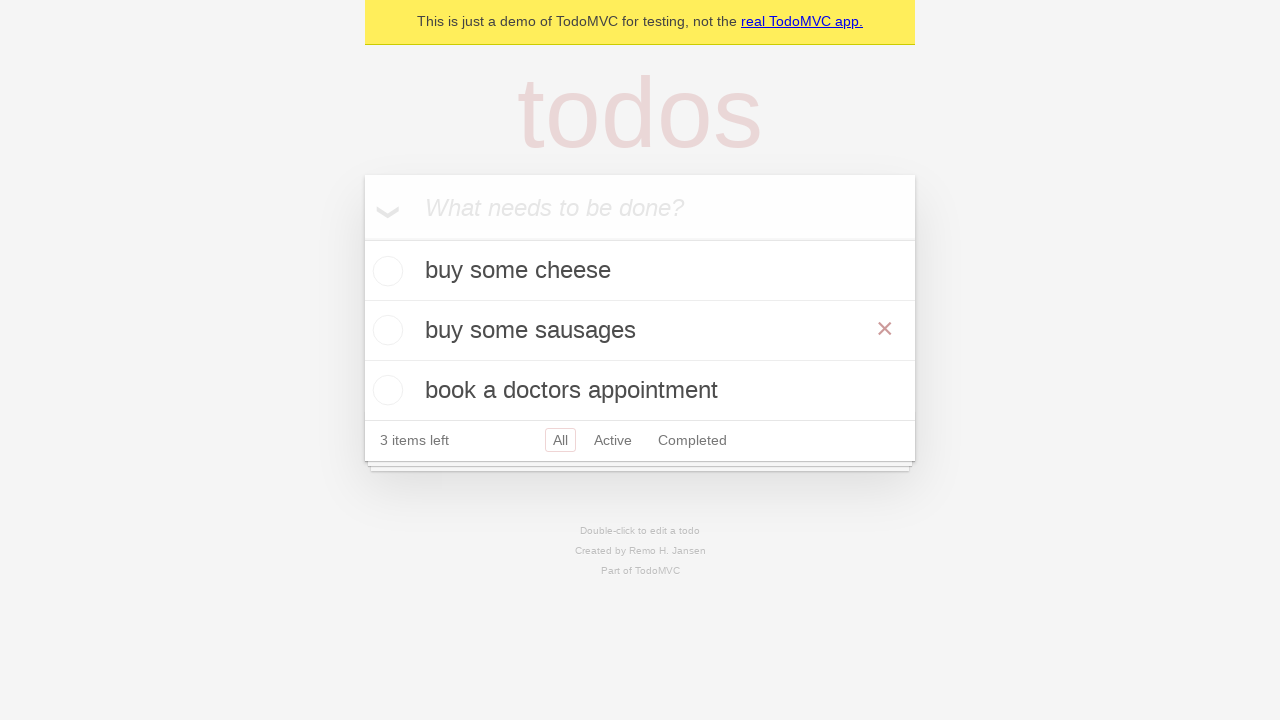

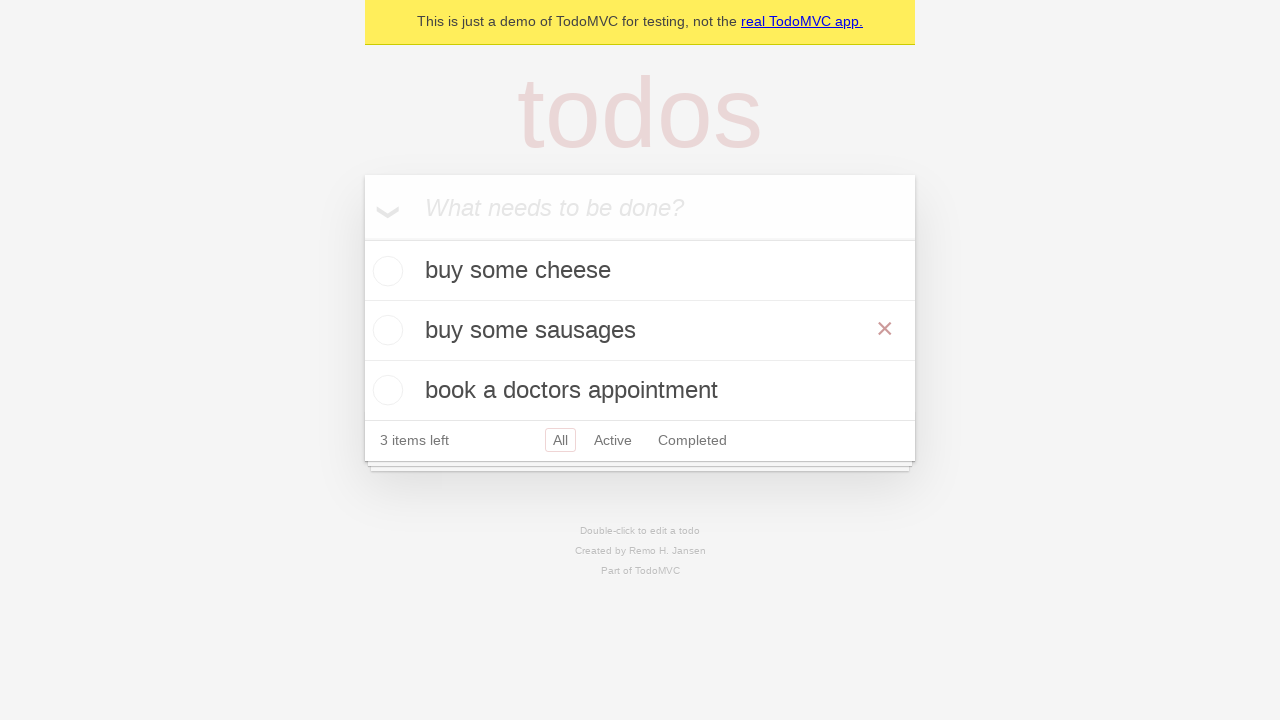